Tests navigating through a link with calculated text, then fills out a form with personal information (first name, last name, city, country) and submits it.

Starting URL: http://suninjuly.github.io/find_link_text

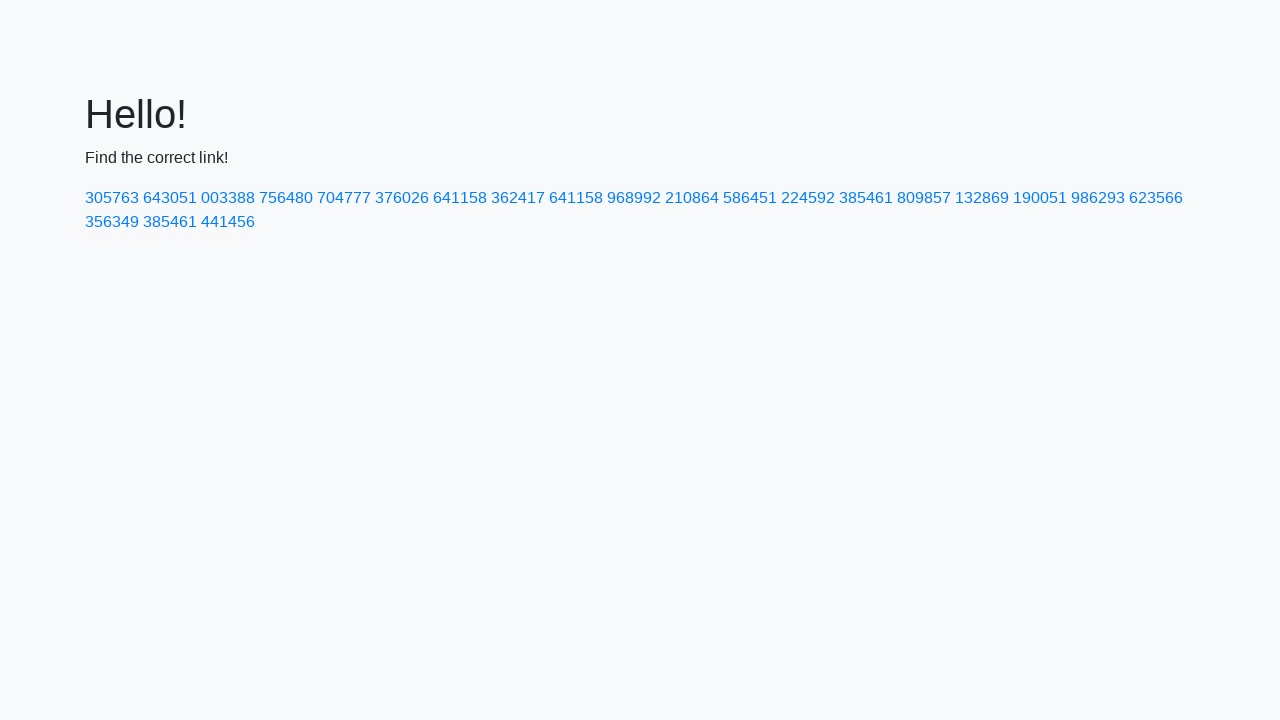

Clicked link with calculated text '224592' at (808, 198) on a:text-is('224592')
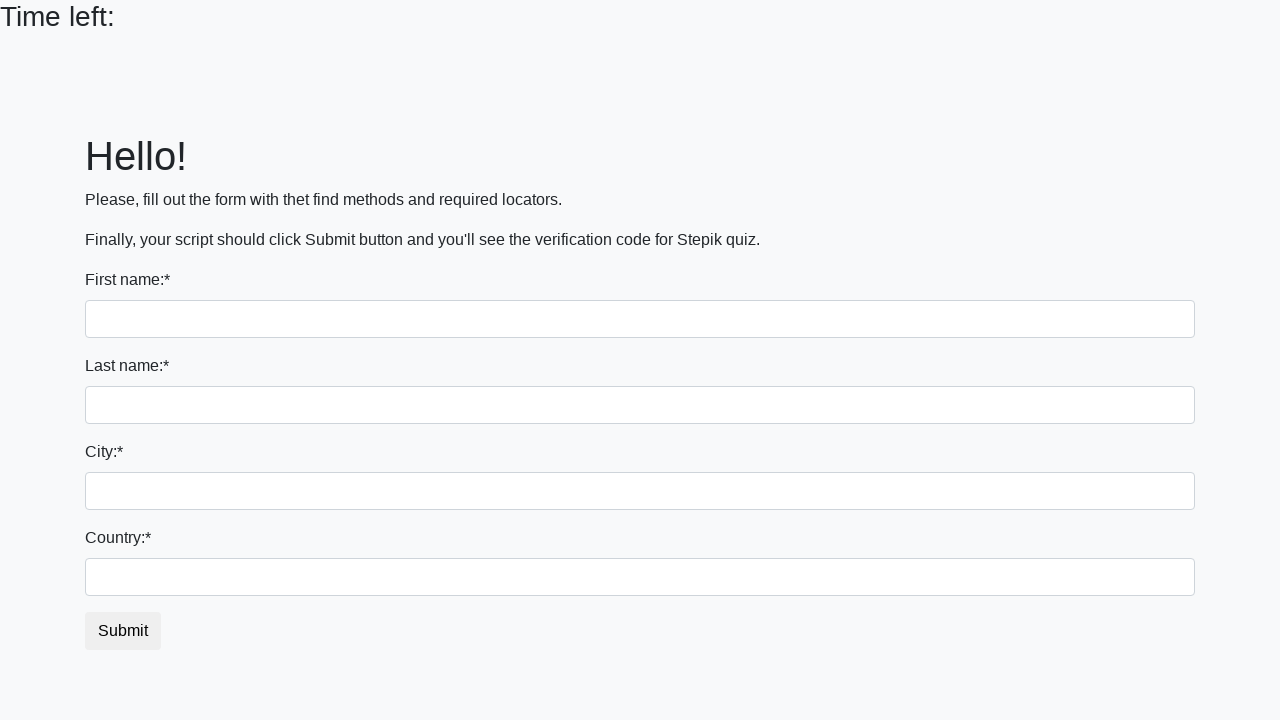

Filled first name field with 'Ivan' on input:first-of-type
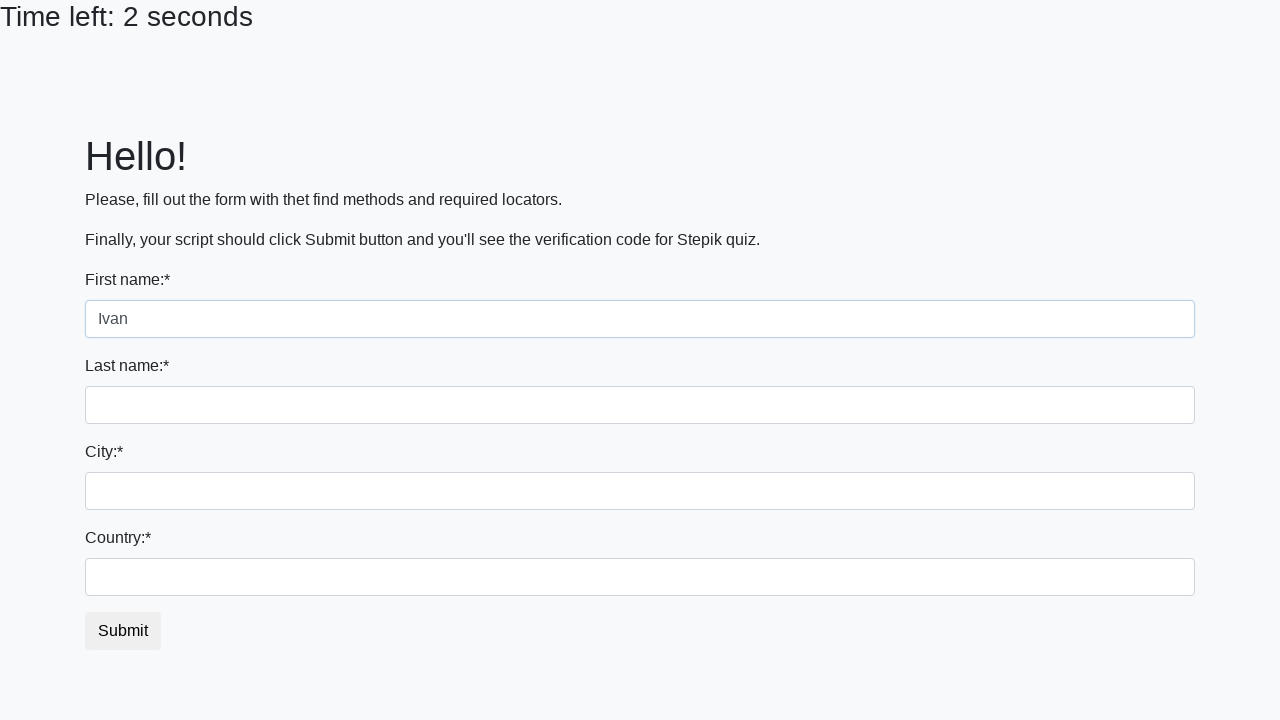

Filled last name field with 'Petrov' on input[name='last_name']
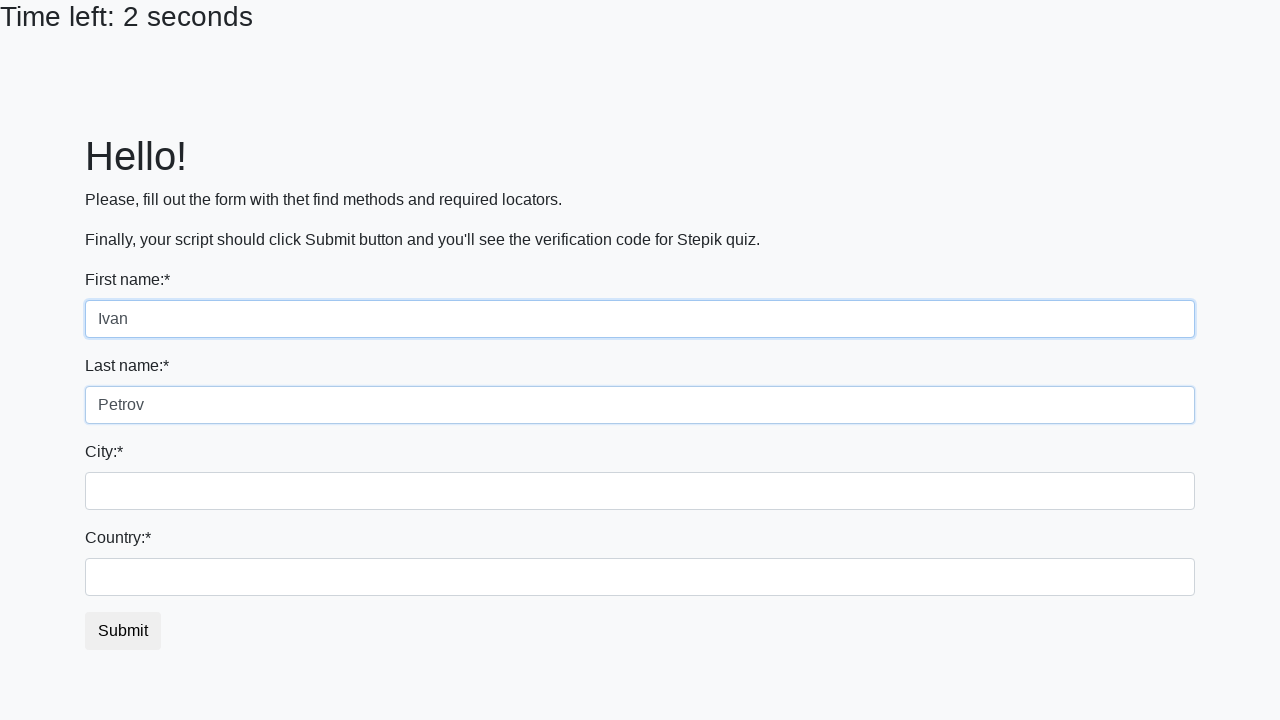

Filled city field with 'Smolensk' on .city
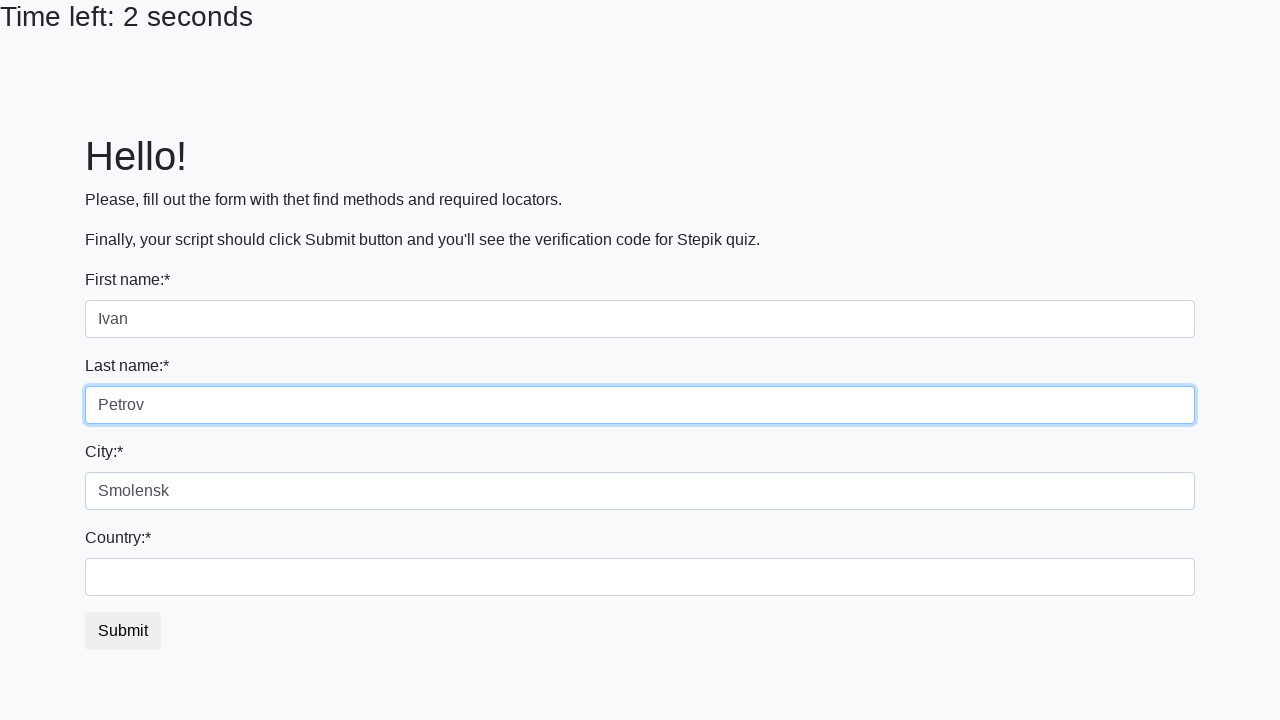

Filled country field with 'Russia' on #country
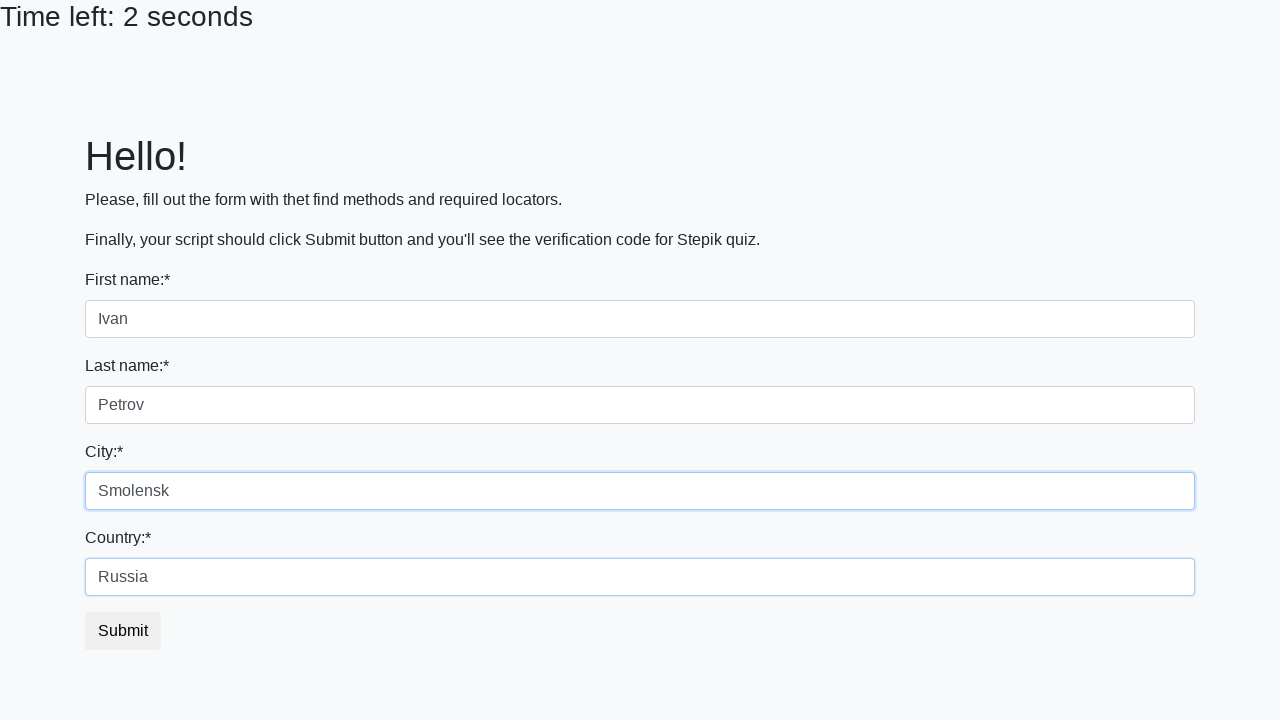

Clicked submit button to submit the form at (123, 631) on button.btn
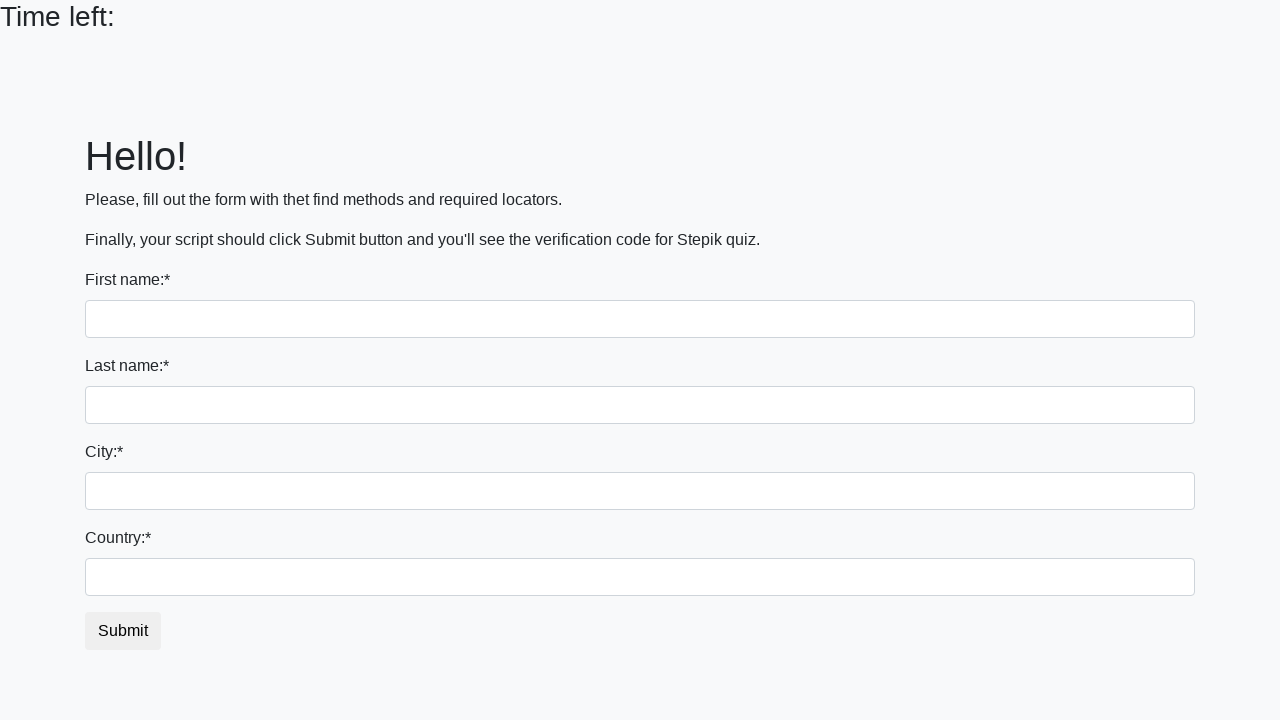

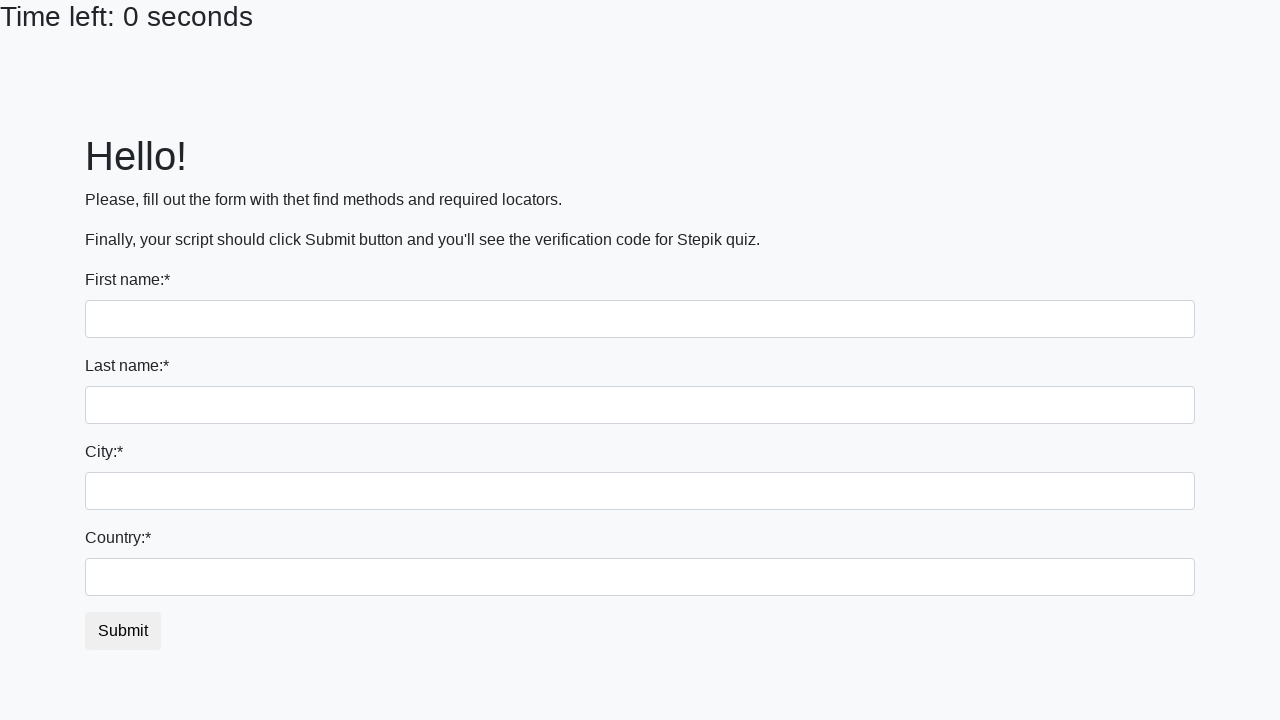